Tests clicking a button that triggers a delayed JavaScript alert (appears after 5 seconds) and accepts it

Starting URL: https://demoqa.com/alerts

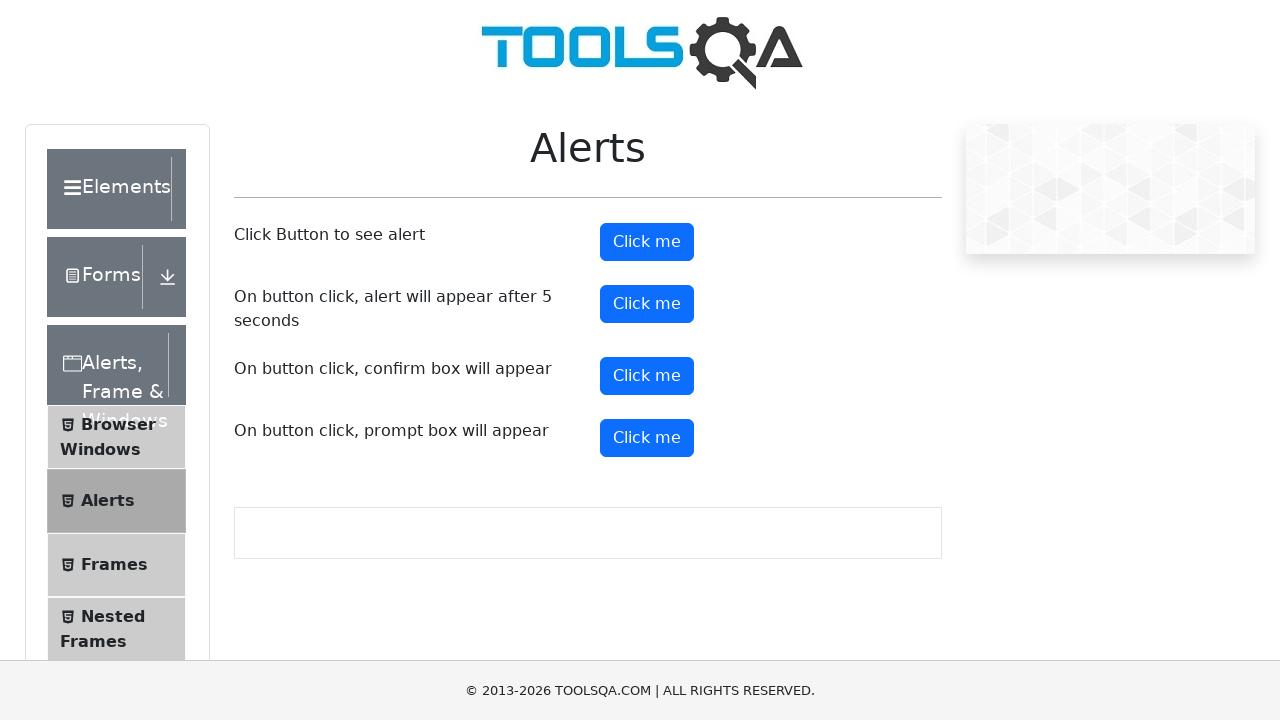

Set up dialog handler to automatically accept alerts
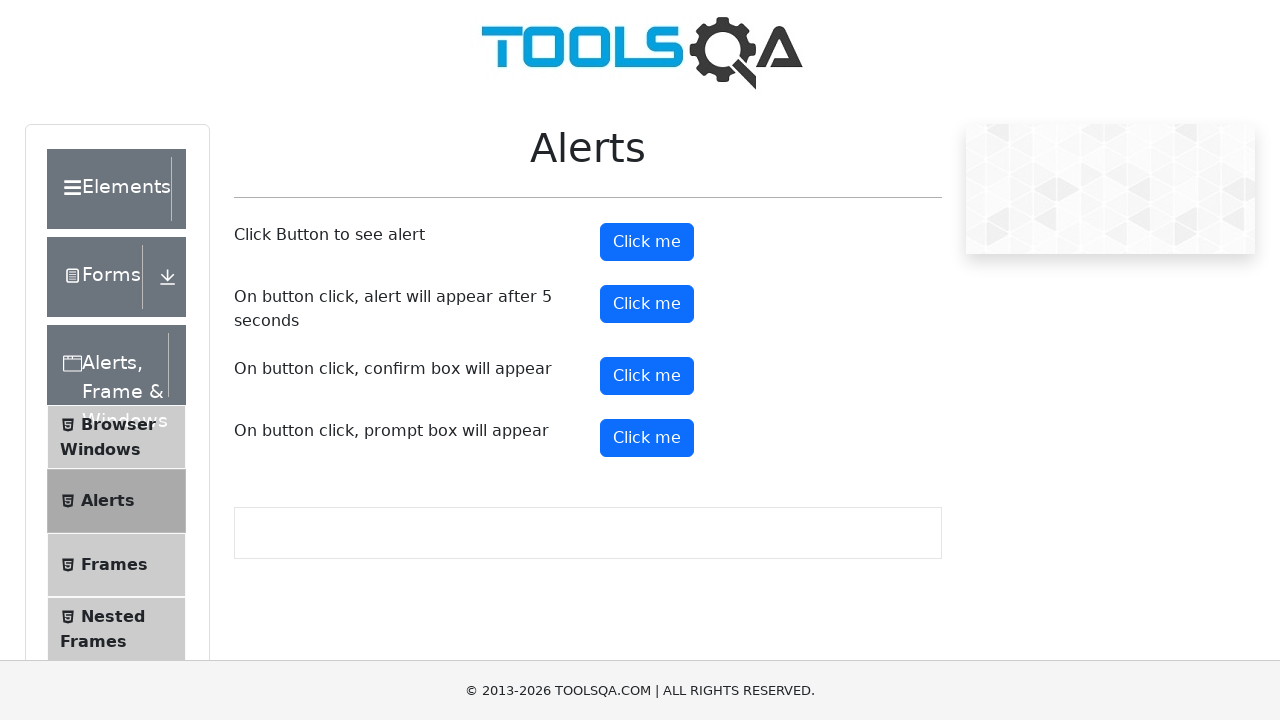

Clicked button that triggers delayed JavaScript alert at (647, 304) on button#timerAlertButton
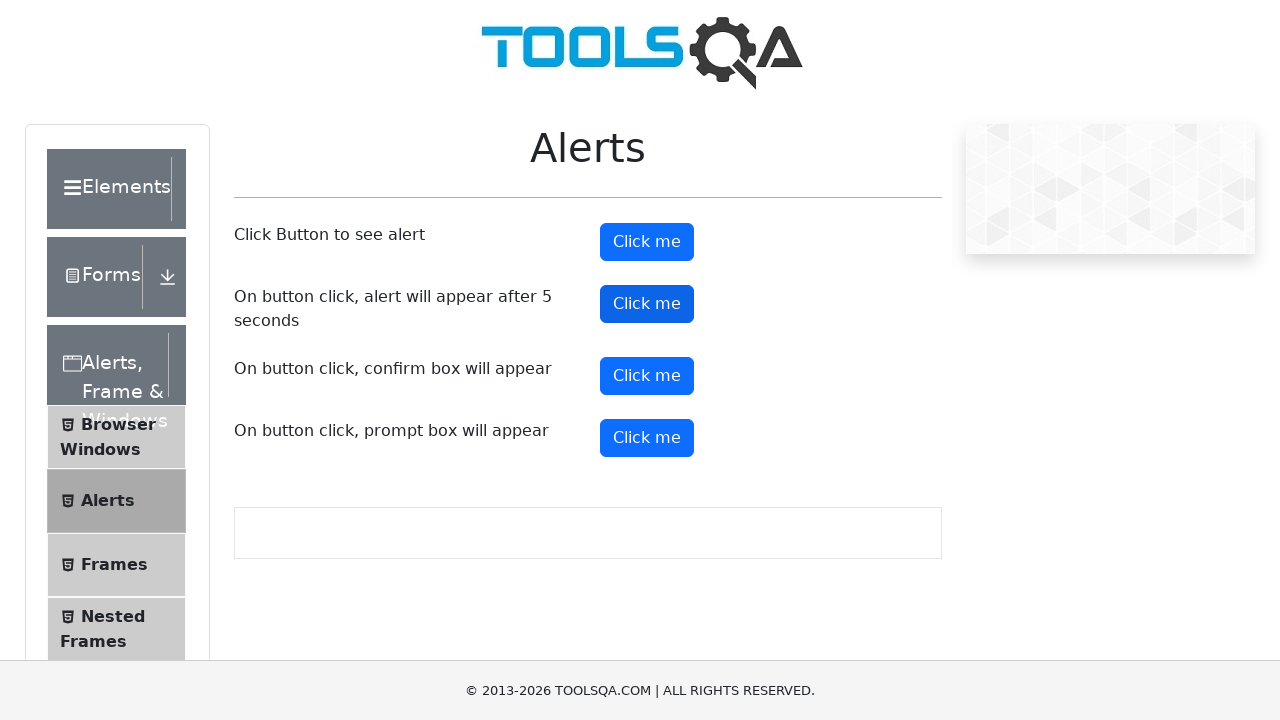

Waited 6 seconds for delayed alert to appear and be accepted
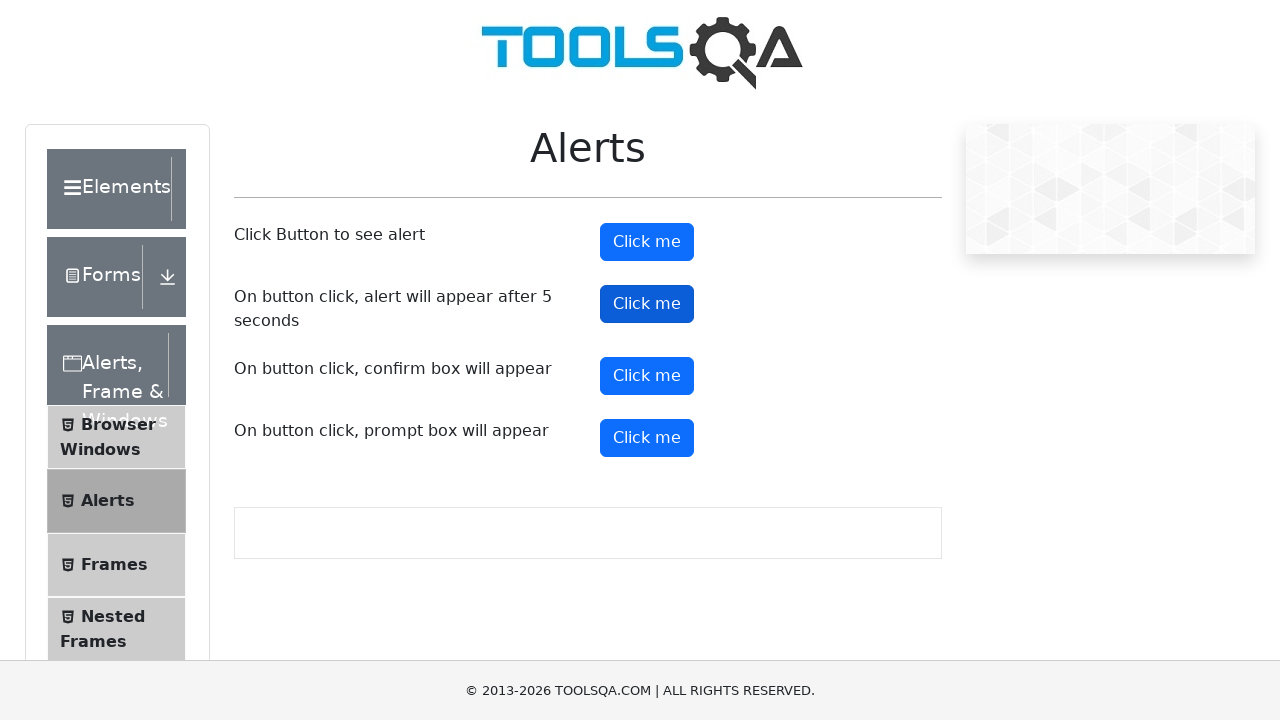

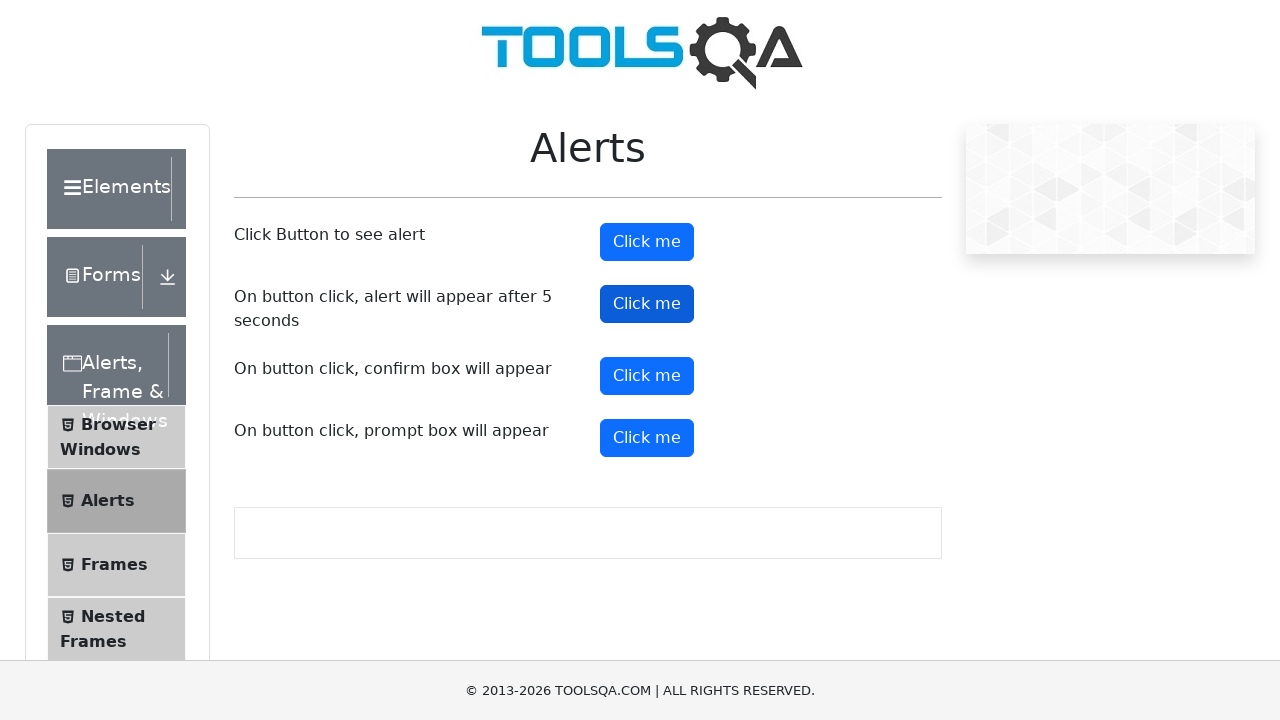